Tests the text box form on DemoQA by filling in user name, email, current address, and permanent address fields, then submitting the form

Starting URL: https://demoqa.com/text-box

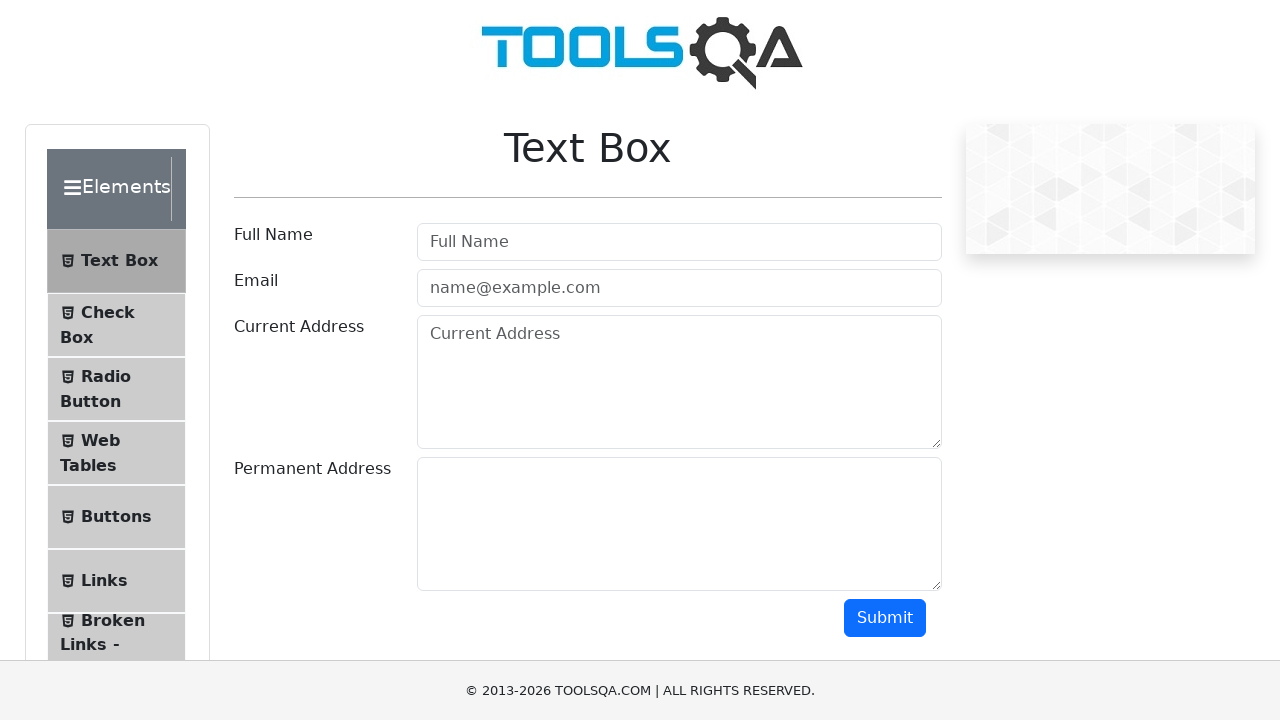

Filled user name field with 'Marcus Thompson' on #userName
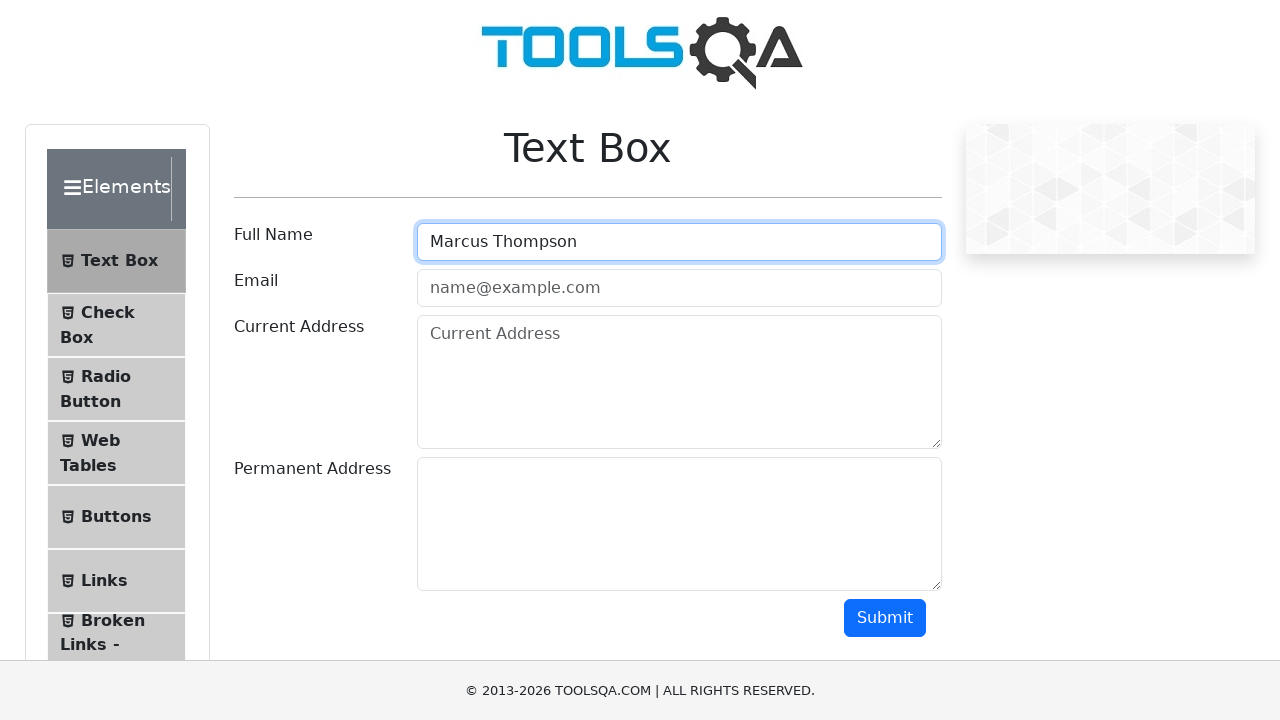

Filled email field with 'marcus.thompson@example.com' on #userEmail
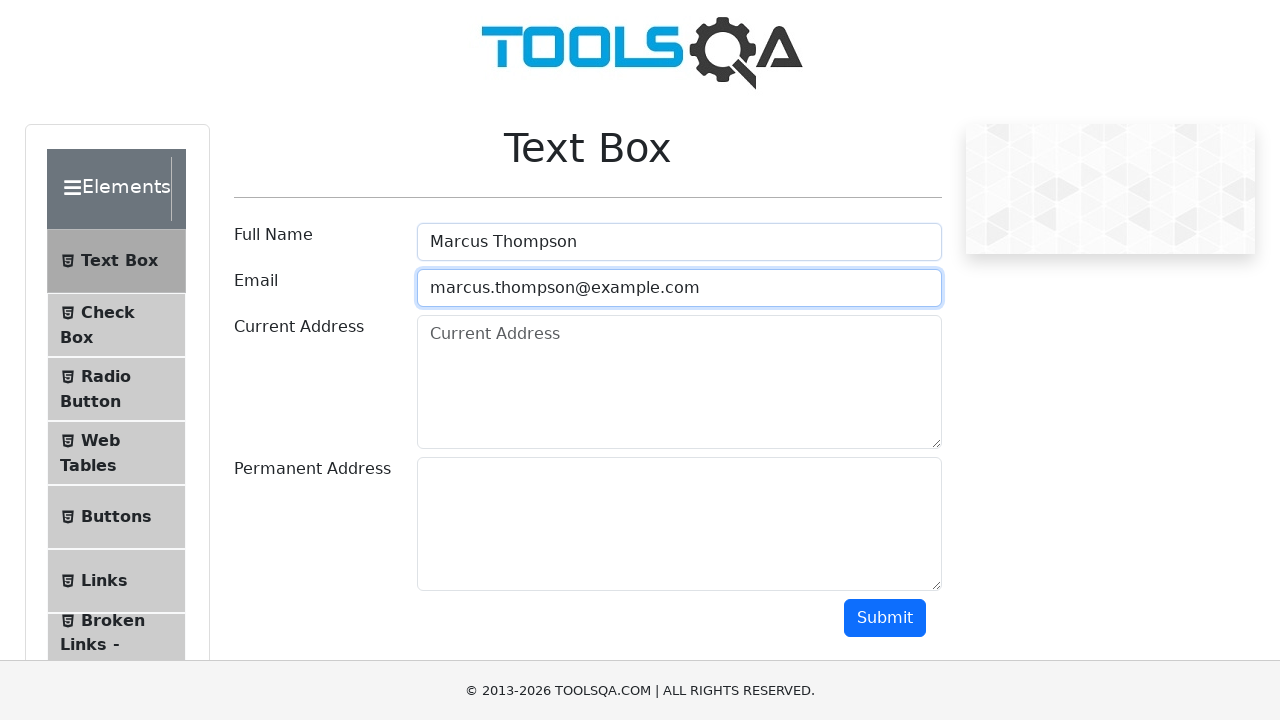

Filled current address field with '742 Evergreen Terrace, Springfield' on #currentAddress
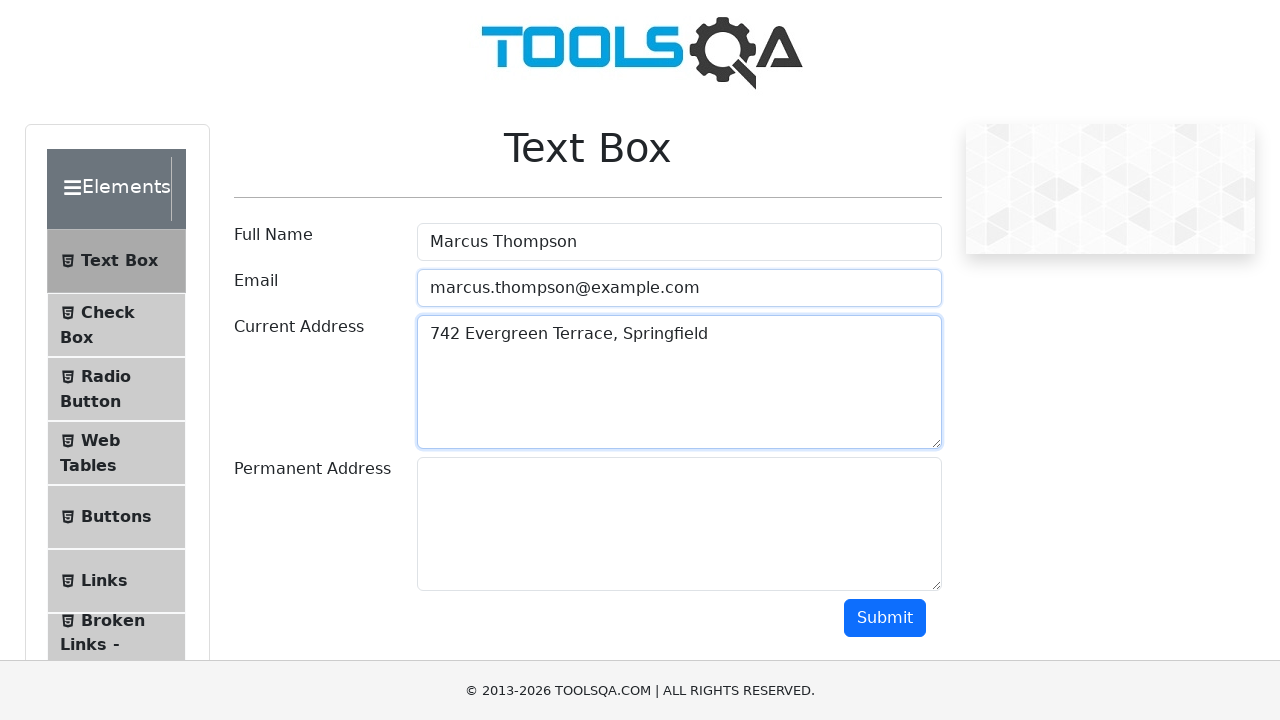

Filled permanent address field with '123 Main Street, Boston MA' on #permanentAddress
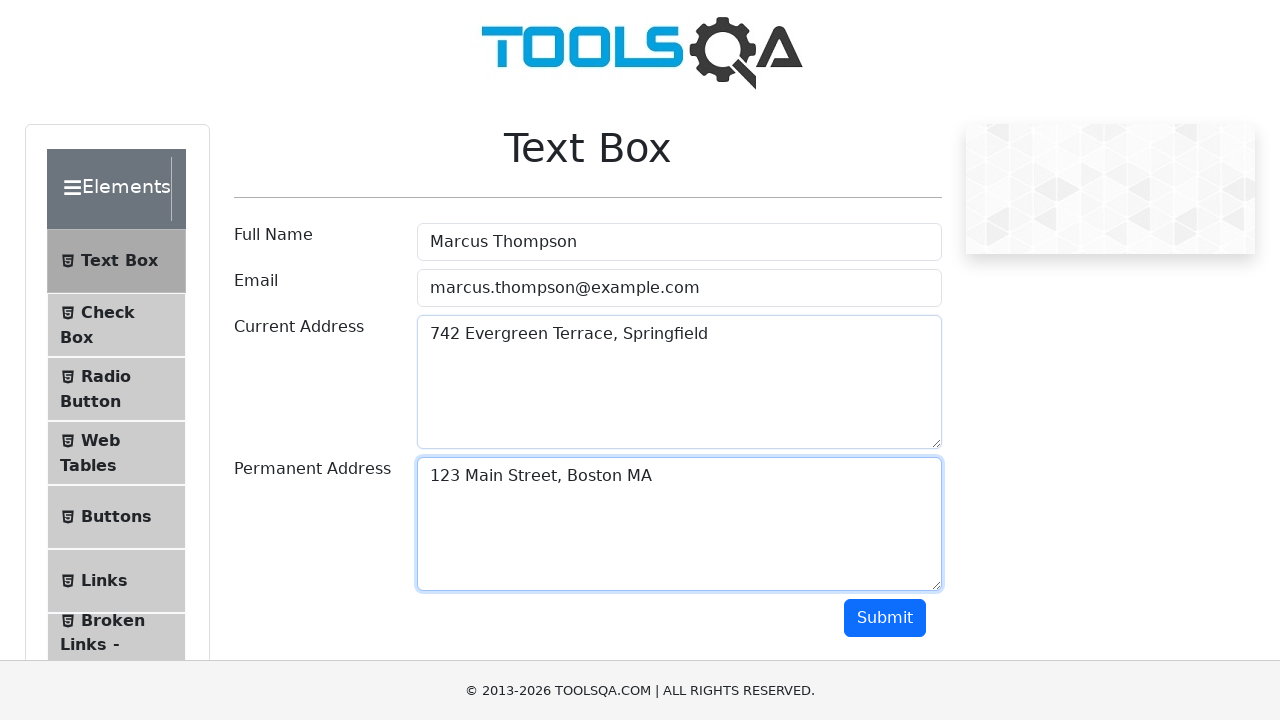

Clicked submit button to submit the form at (885, 618) on #submit
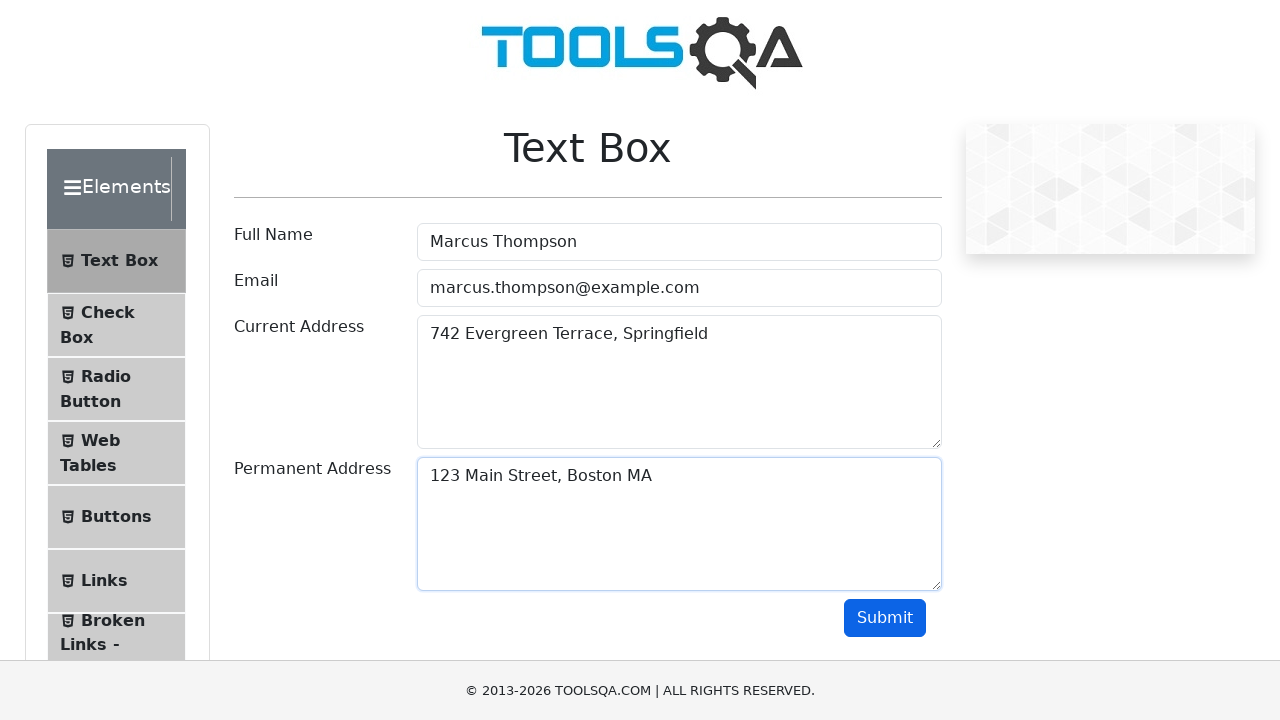

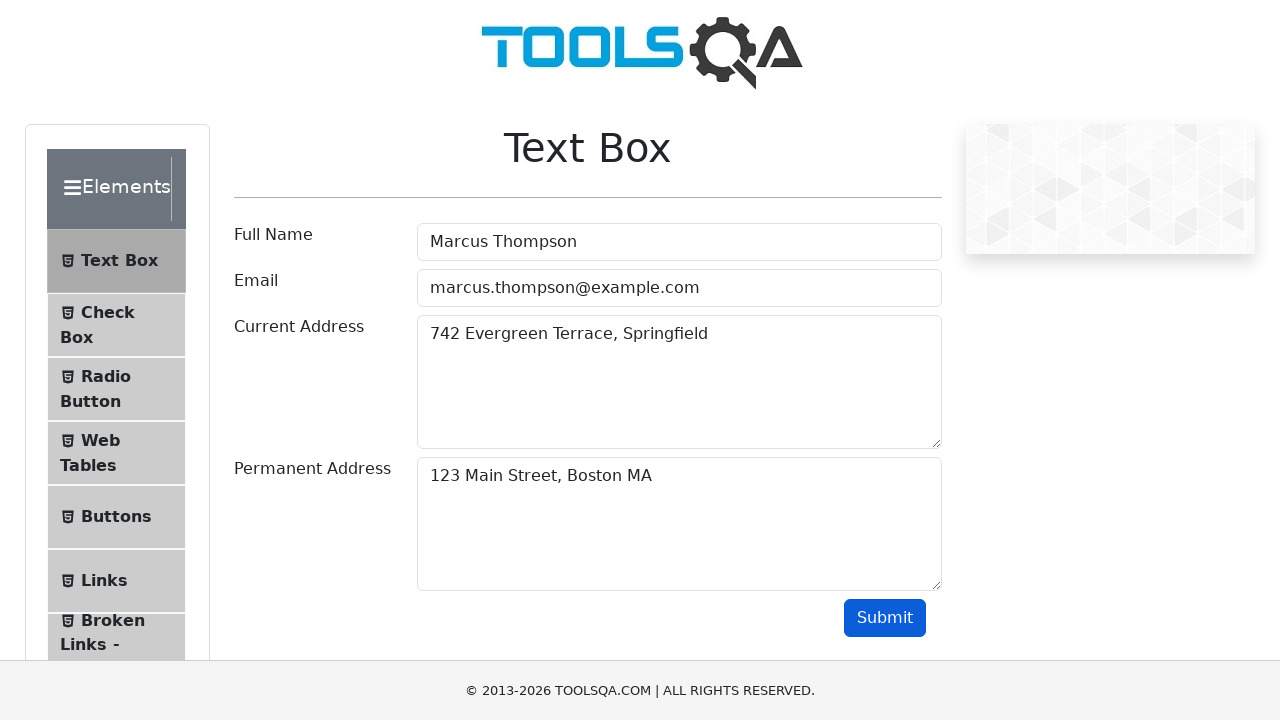